Simple test that navigates to python.org and verifies the page title contains "Python"

Starting URL: http://www.python.org

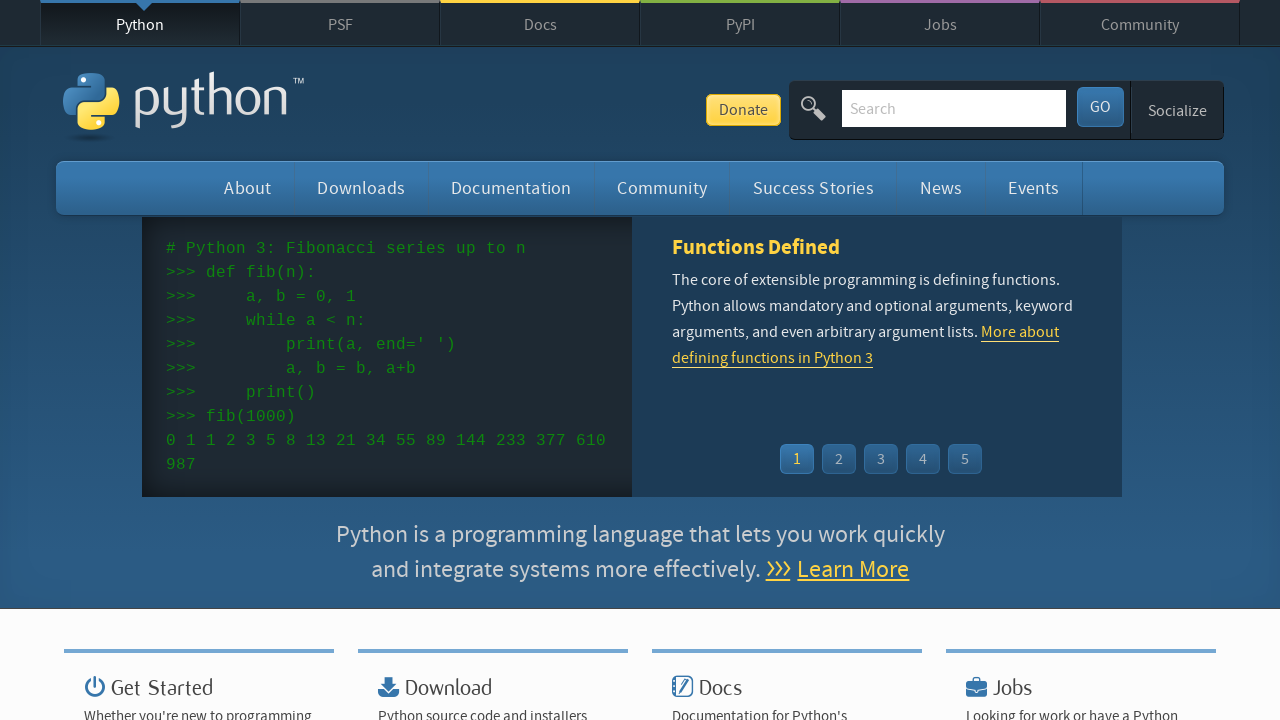

Navigated to http://www.python.org
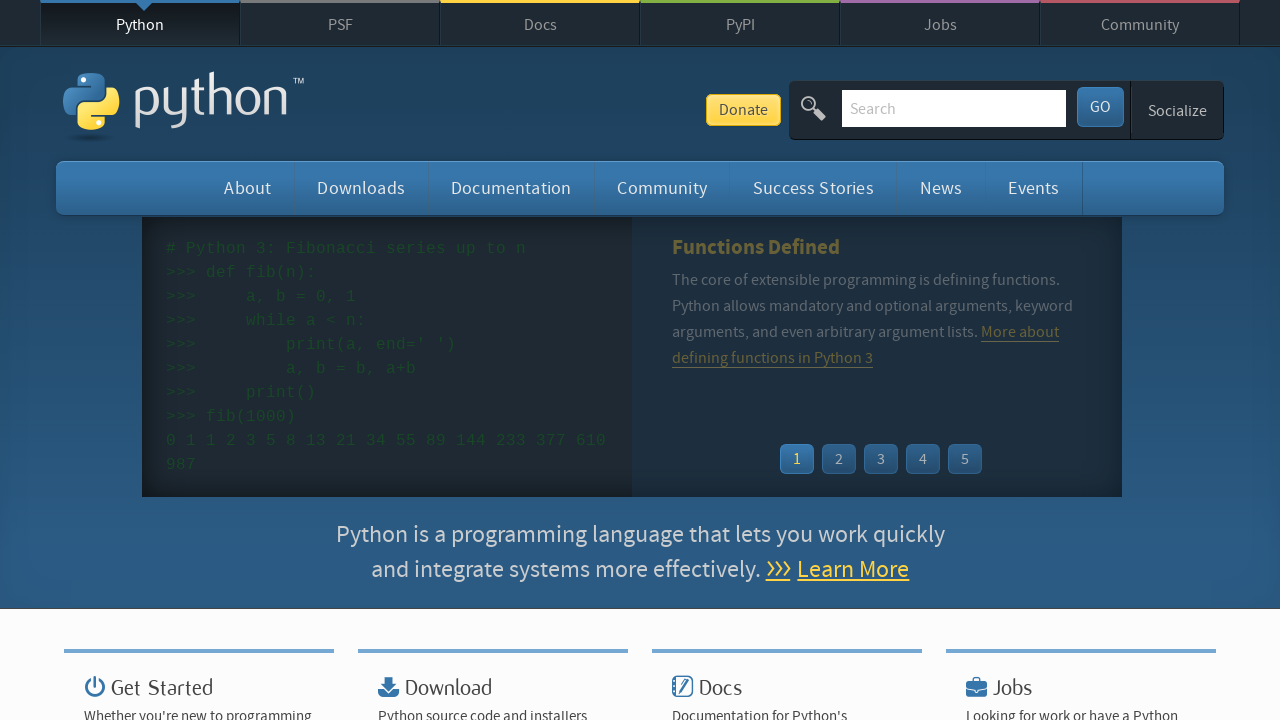

Verified that 'Python' appears in the page title
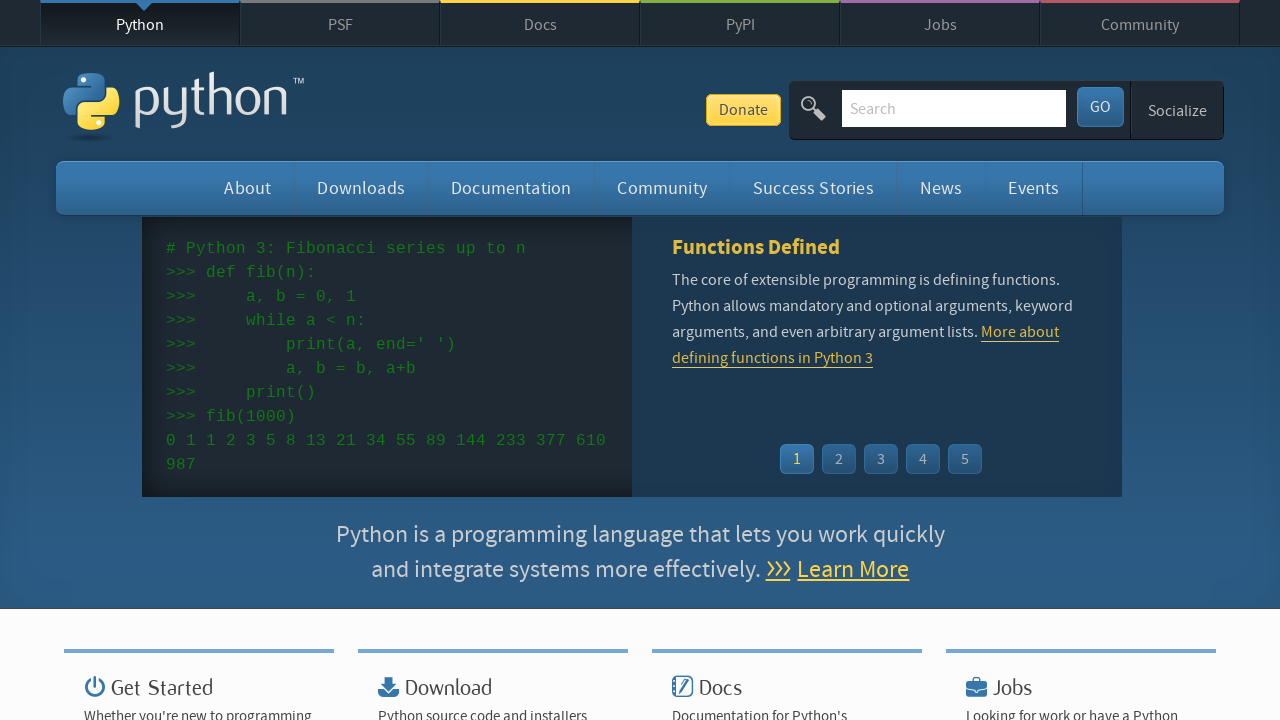

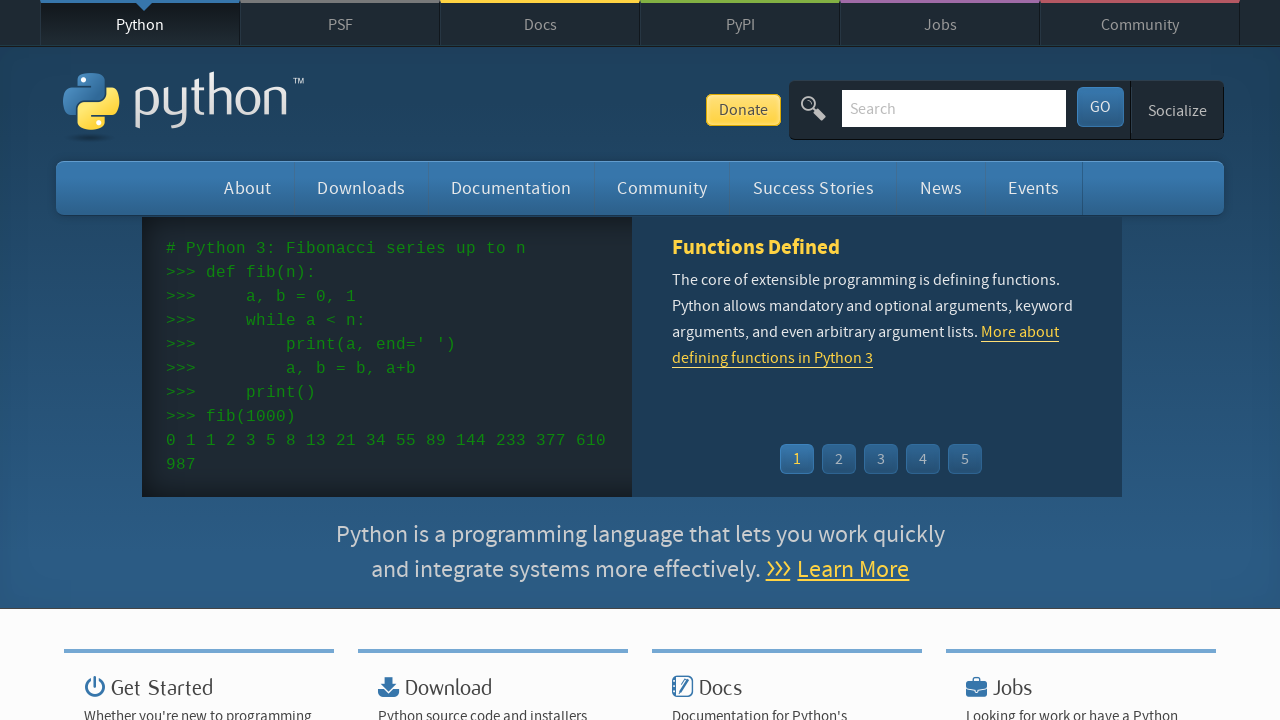